Tests click and hold selection by dragging across multiple grid items to select them

Starting URL: https://jqueryui.com/resources/demos/selectable/display-grid.html

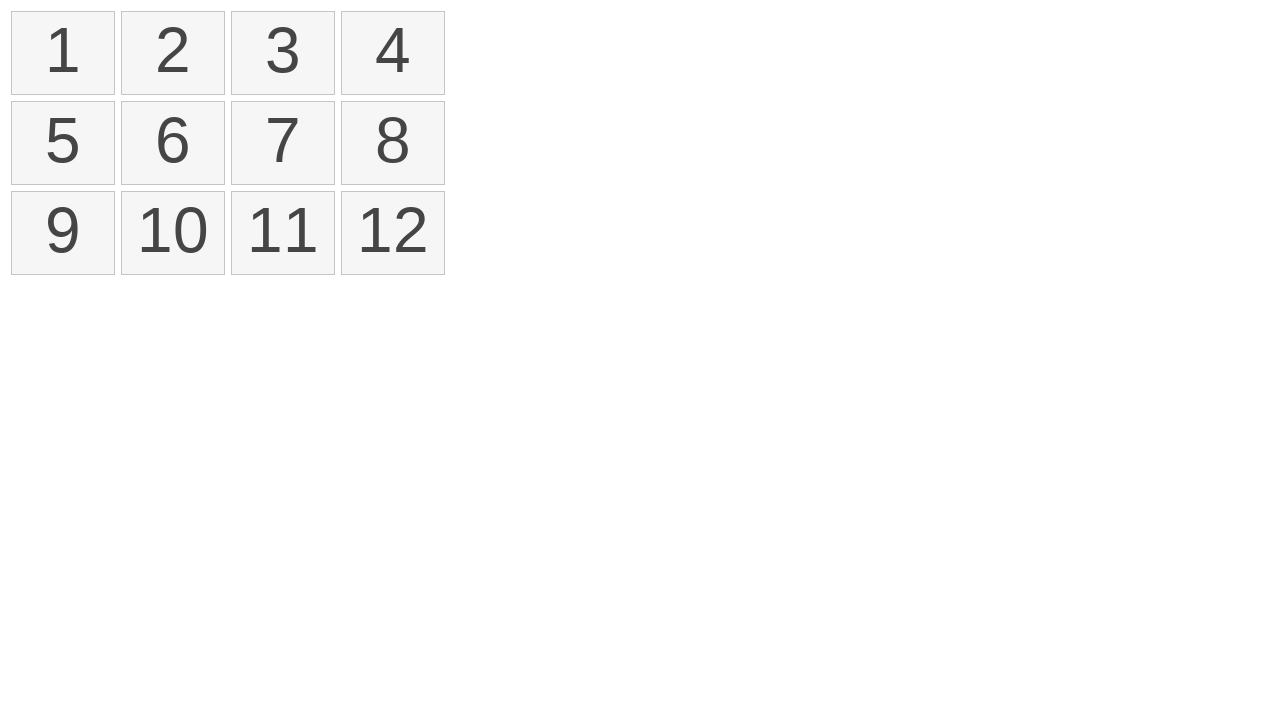

Waited for selectable grid items to load
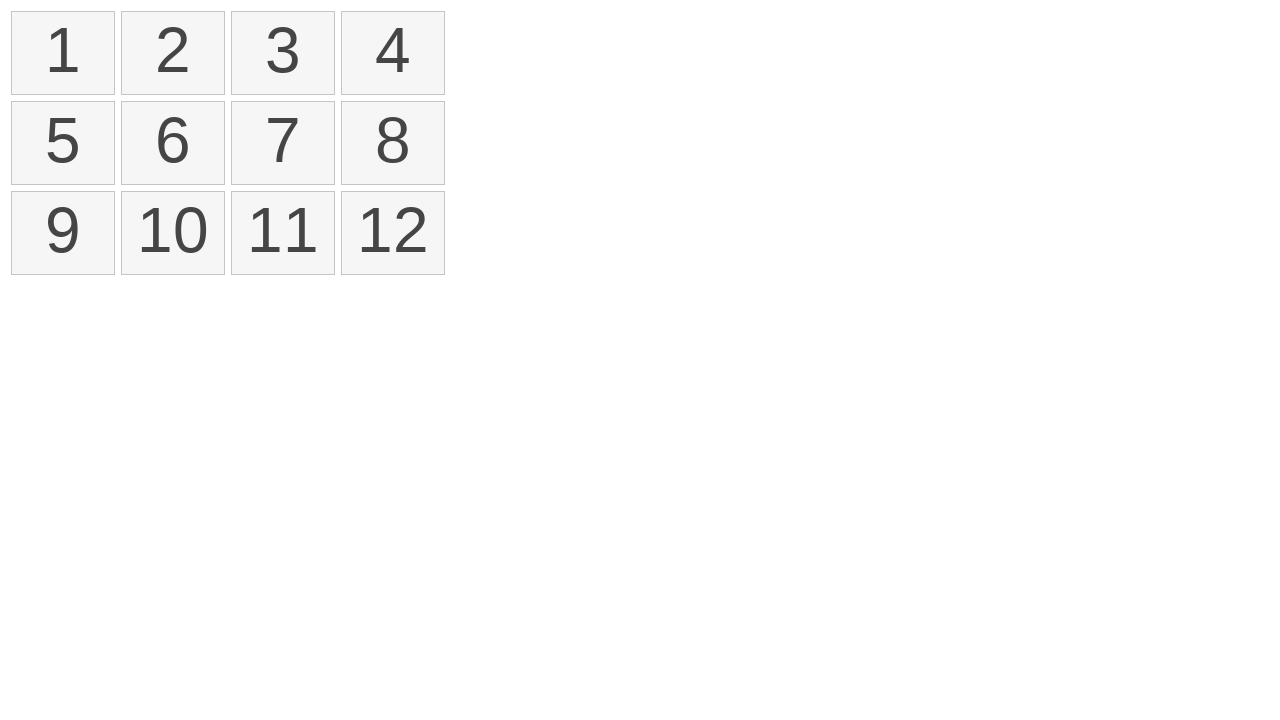

Located first grid item
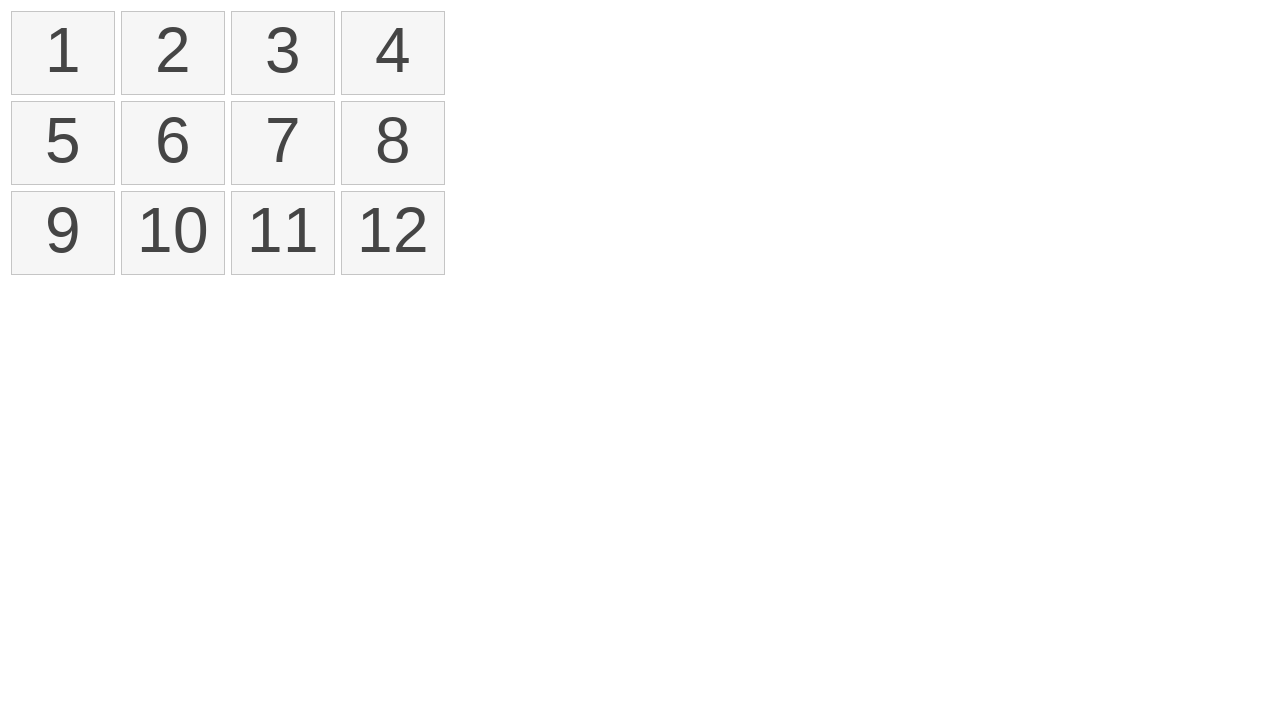

Located fourth grid item
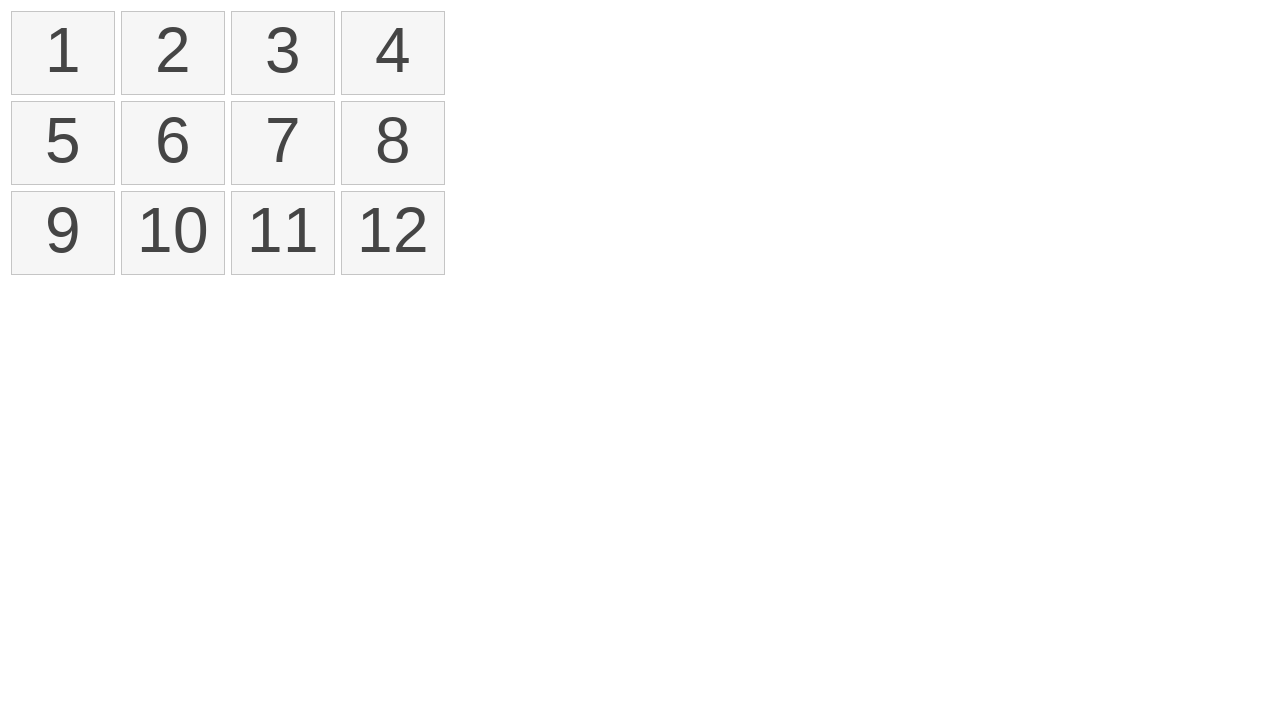

Retrieved bounding box of first grid item
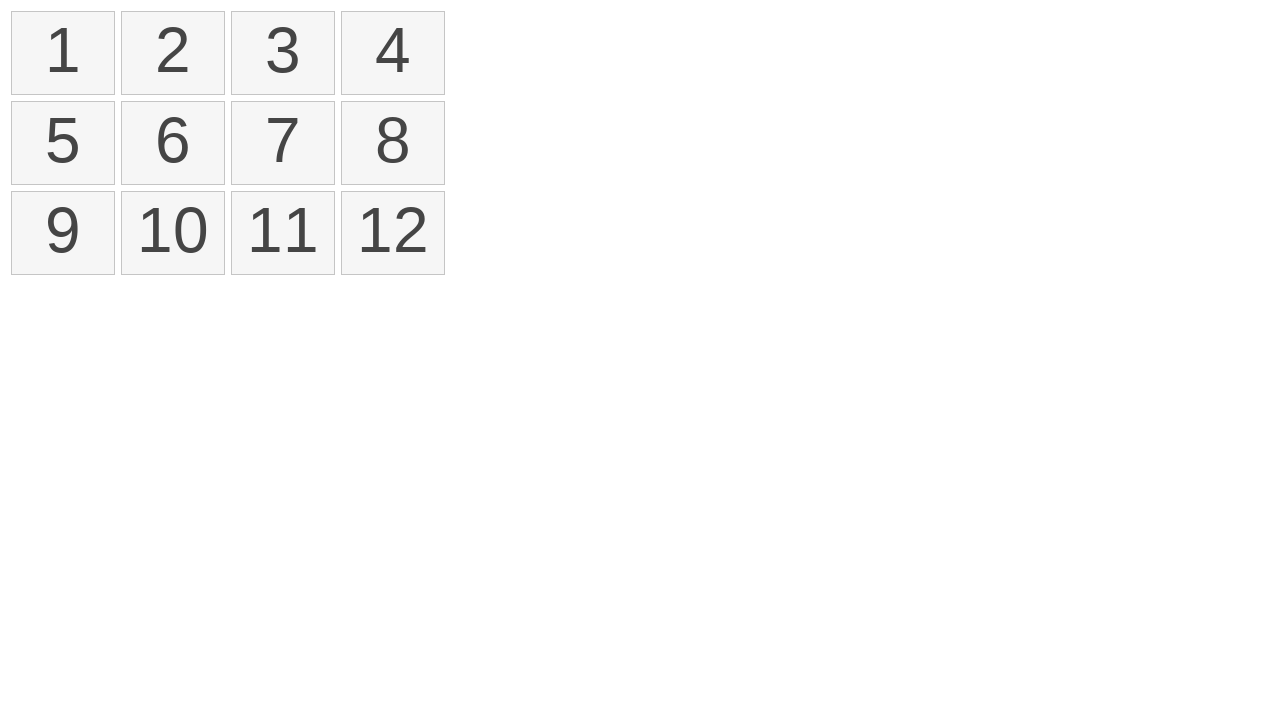

Retrieved bounding box of fourth grid item
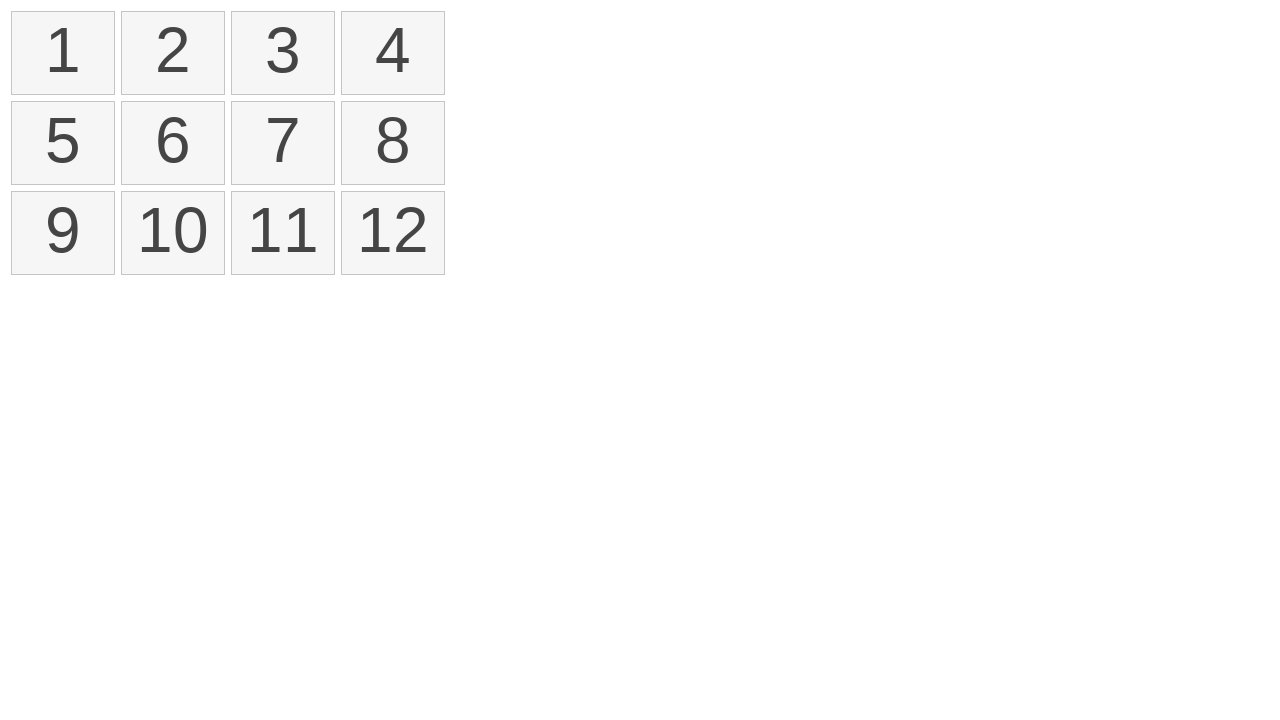

Moved mouse to center of first grid item at (63, 53)
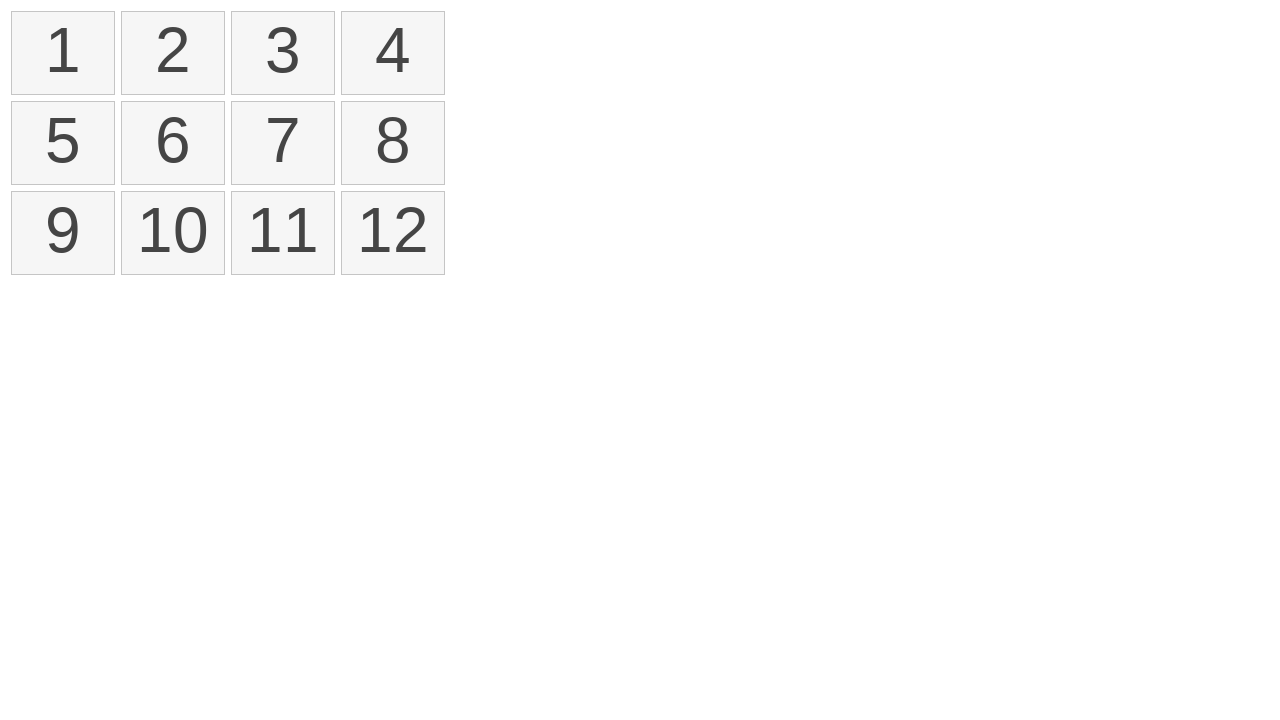

Pressed mouse button down to start drag selection at (63, 53)
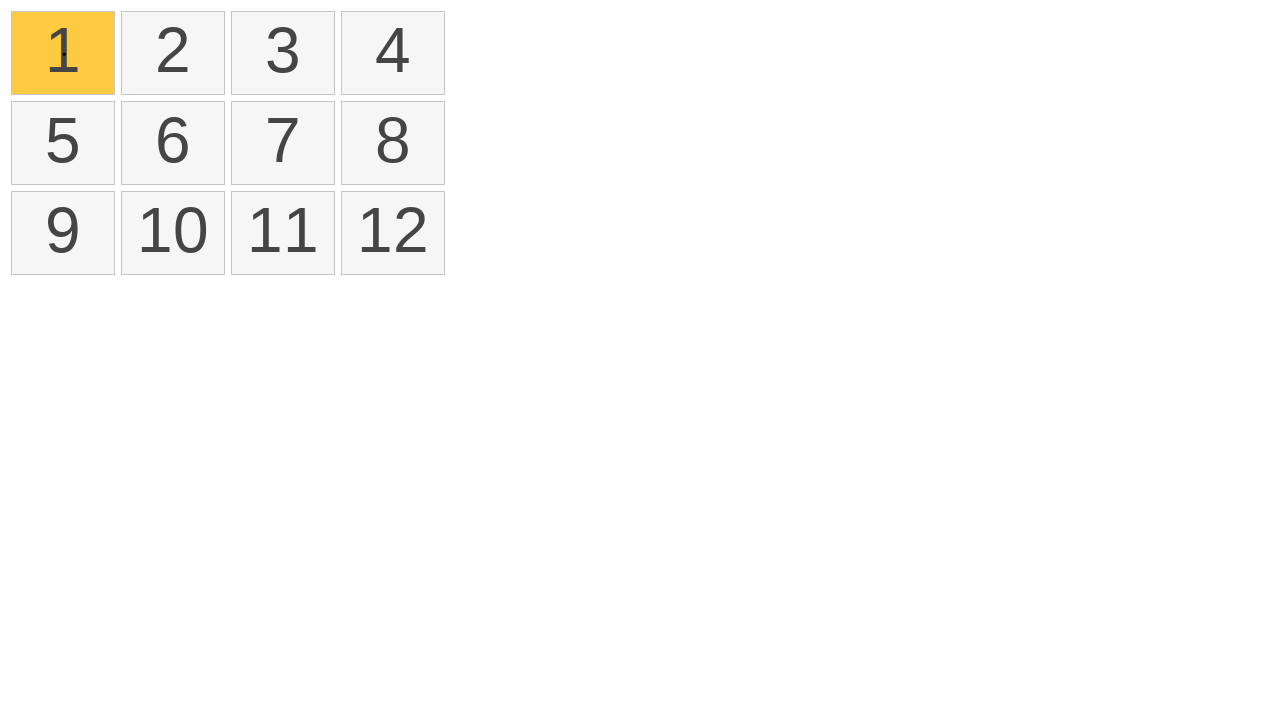

Dragged mouse to center of fourth grid item at (393, 53)
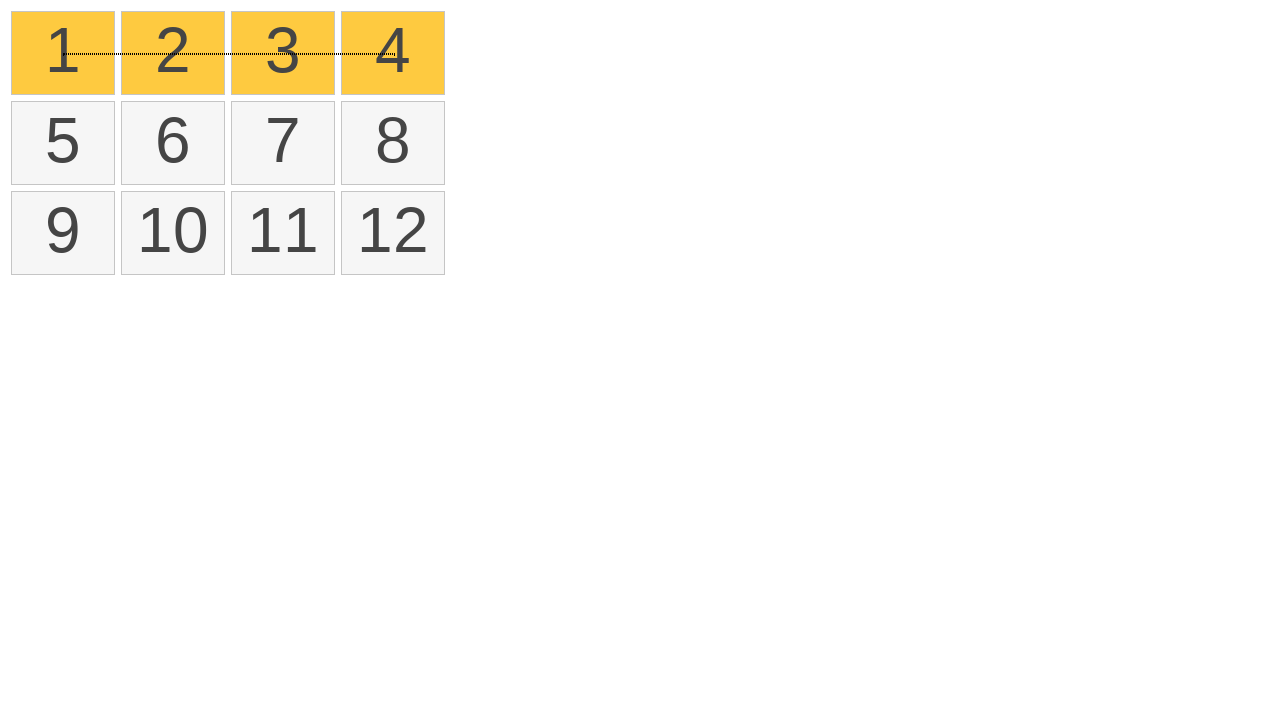

Released mouse button to complete drag selection at (393, 53)
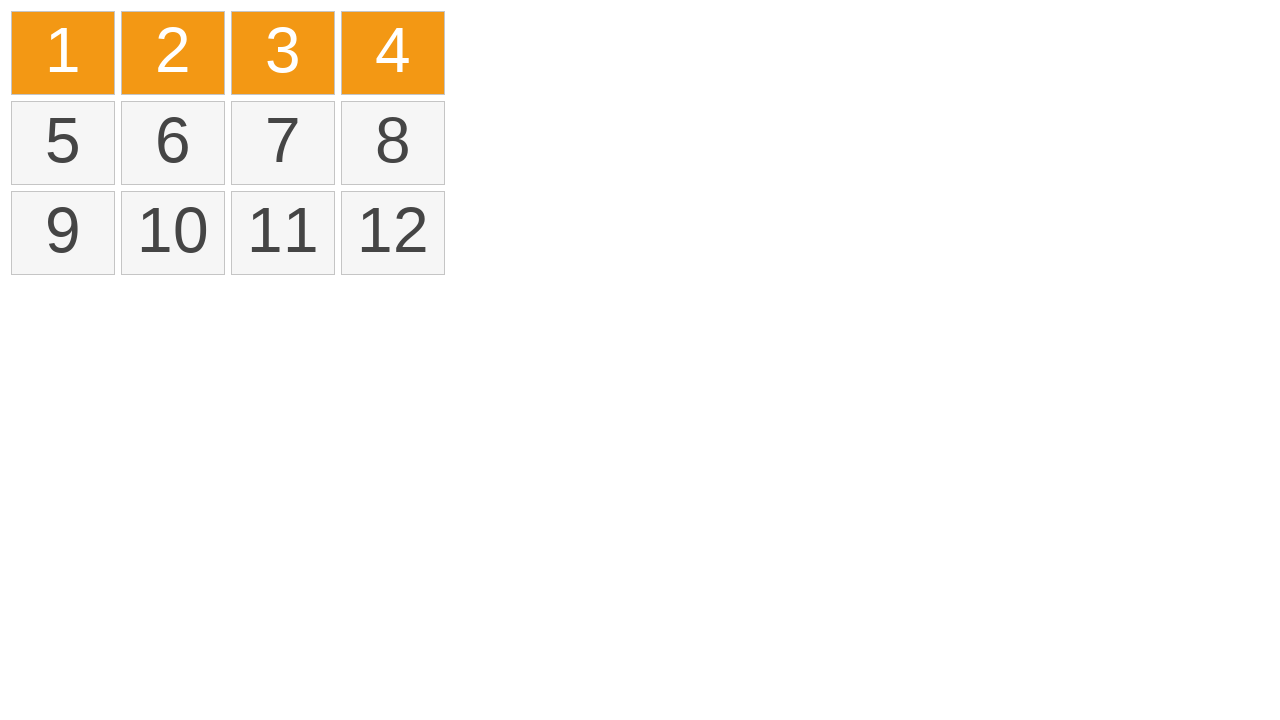

Counted 4 selected grid items
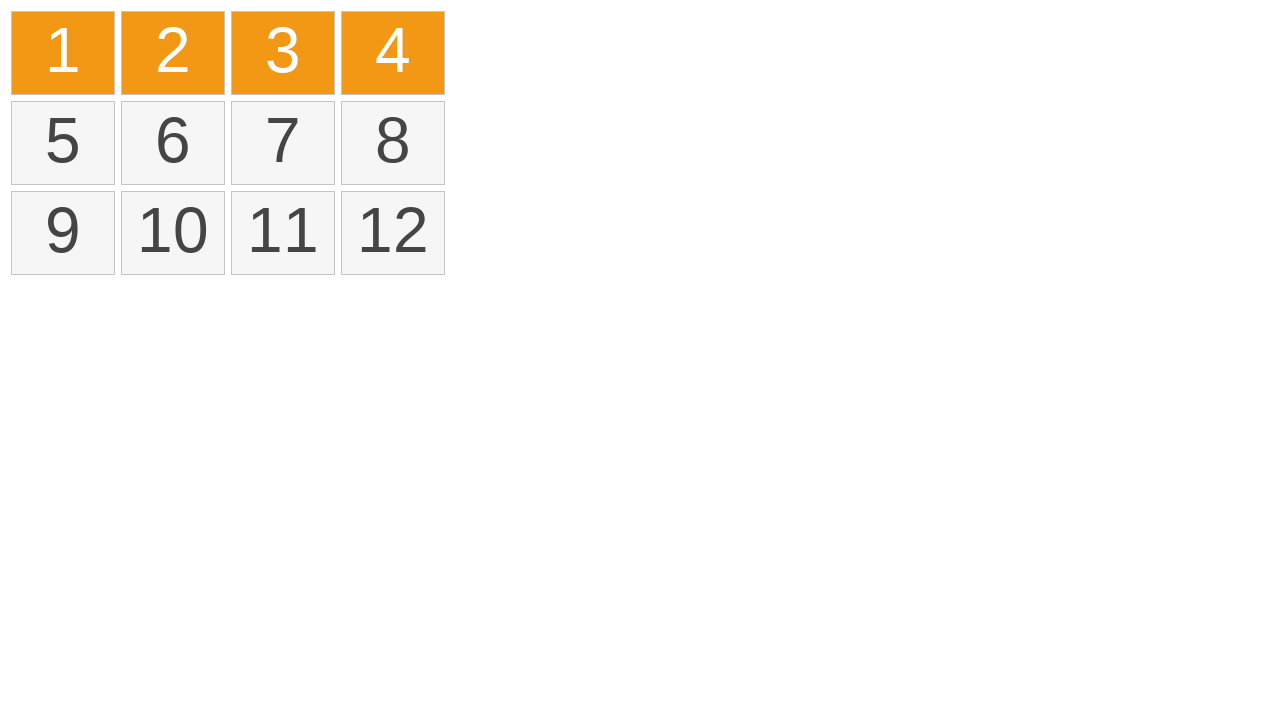

Assertion passed: 4 items are selected as expected
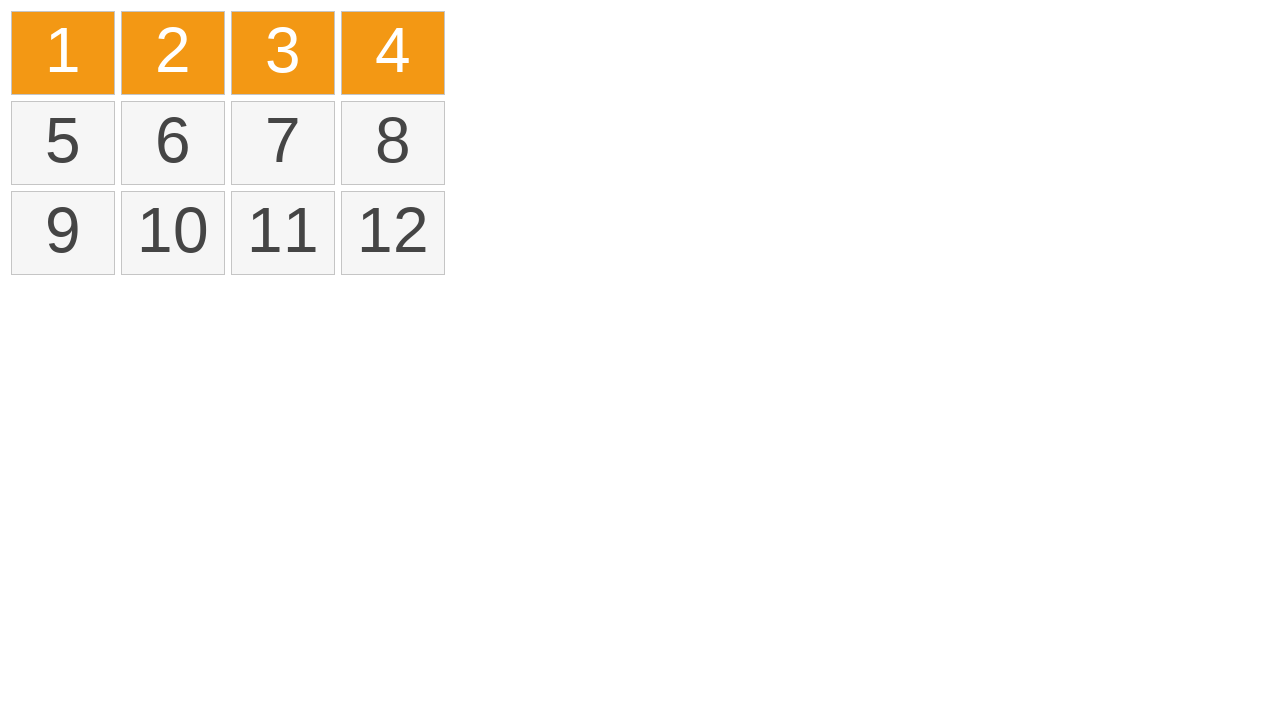

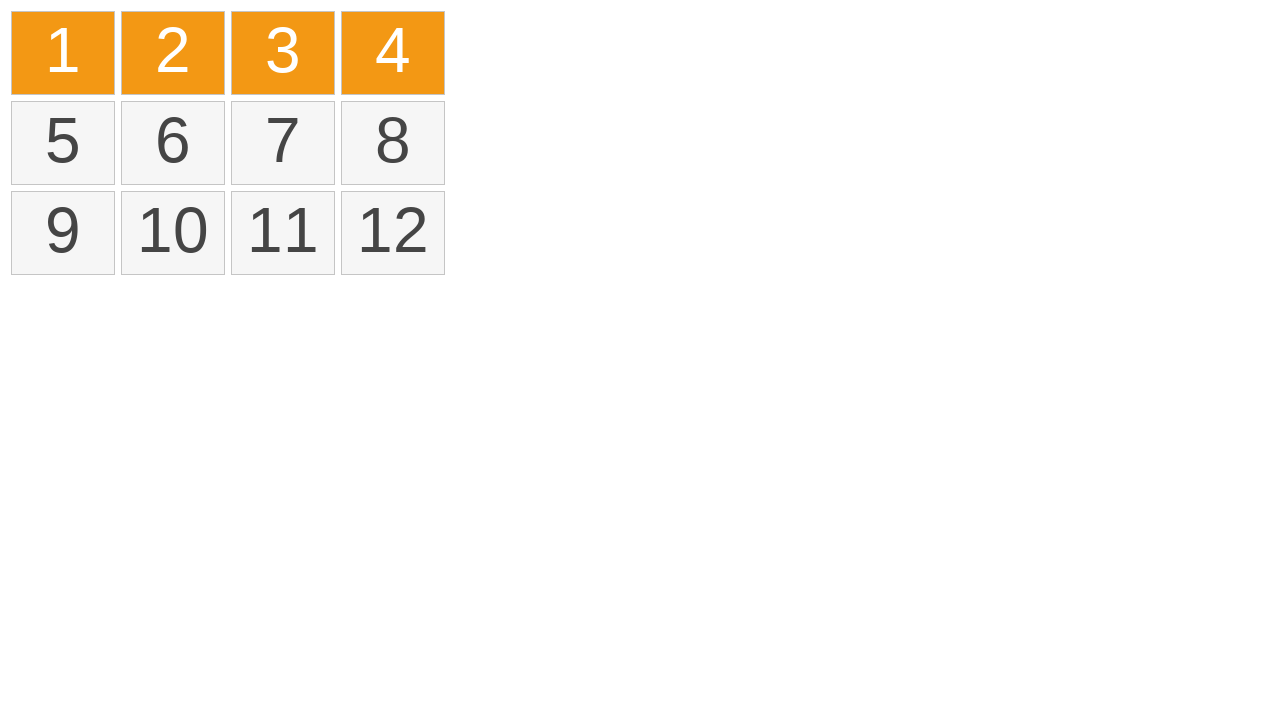